Tests the name dialog by clicking the Name field, filling in first/middle/last name, and saving

Starting URL: https://skryabin.com/market/quote.html

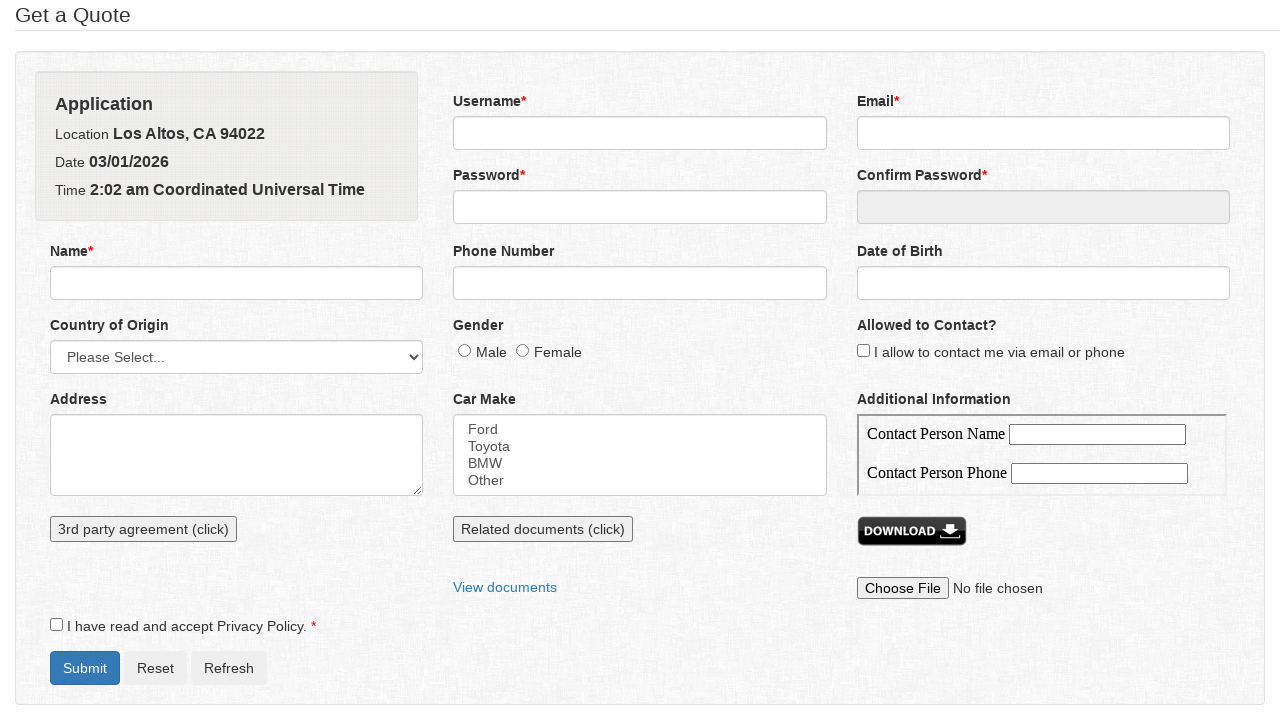

Navigated to quote page
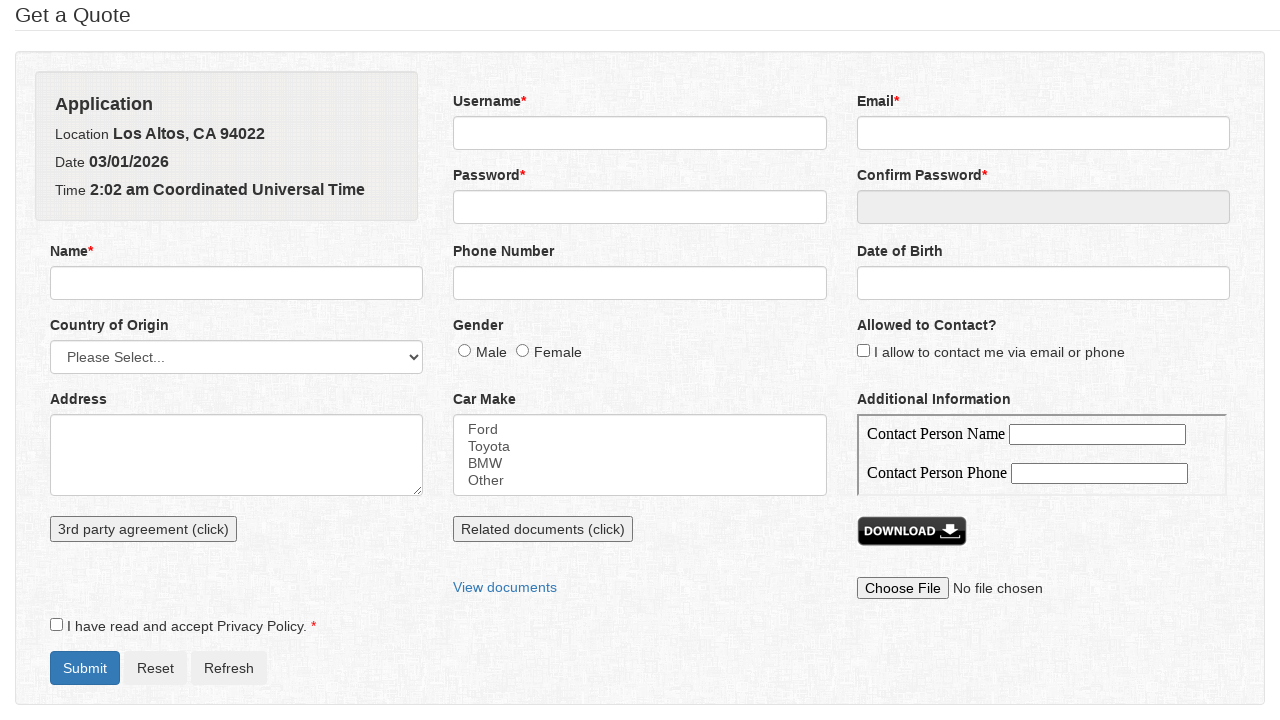

Clicked Name field to open dialog at (237, 283) on input#name
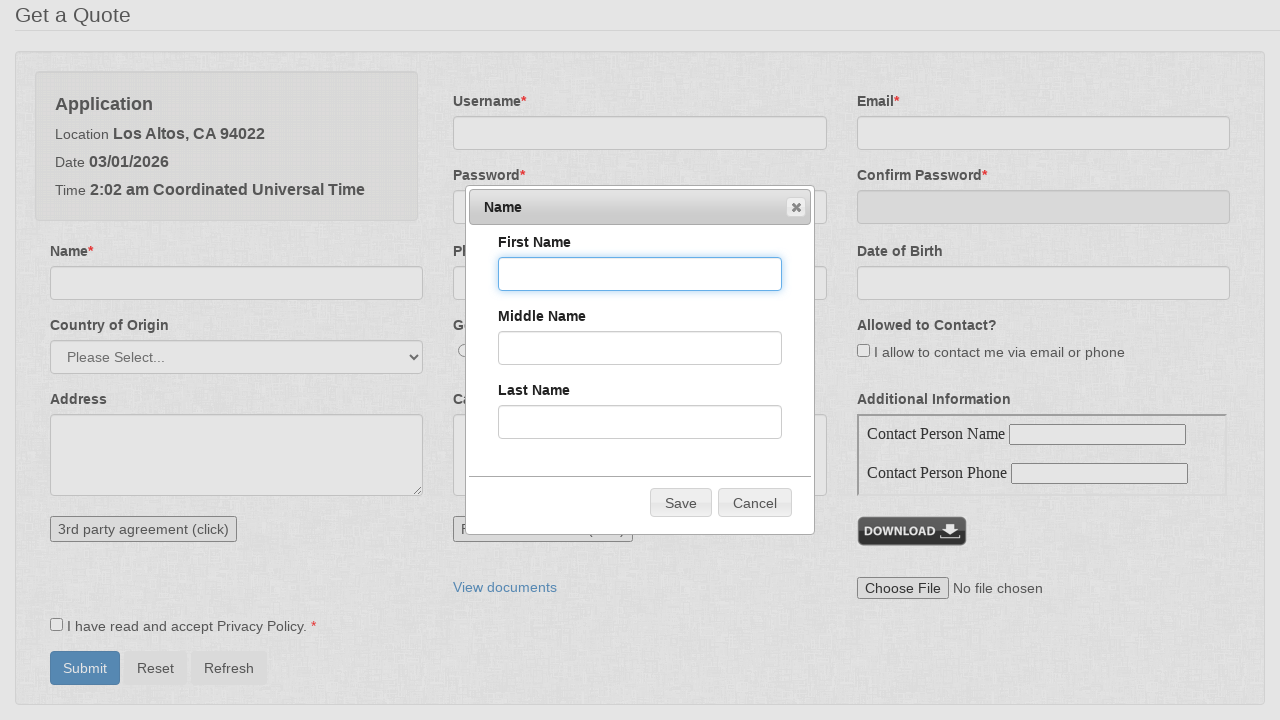

Name dialog appeared
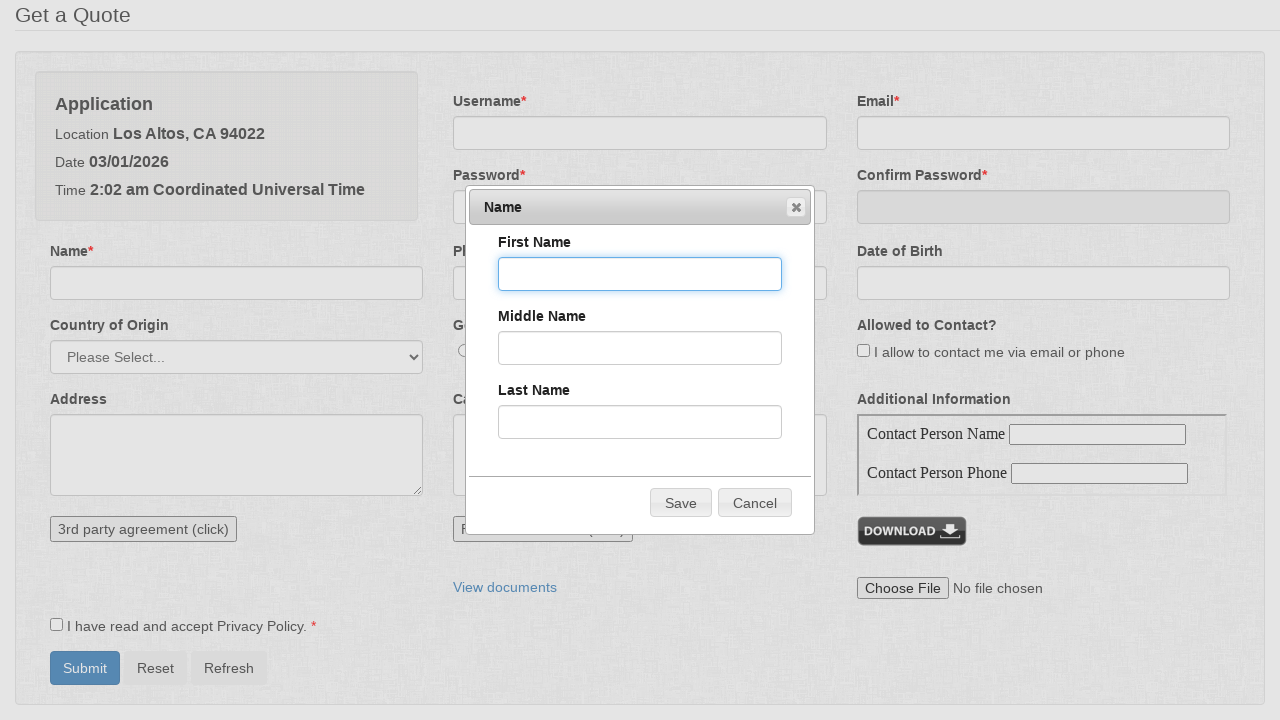

Filled first name field with 'Michael' on input#firstName
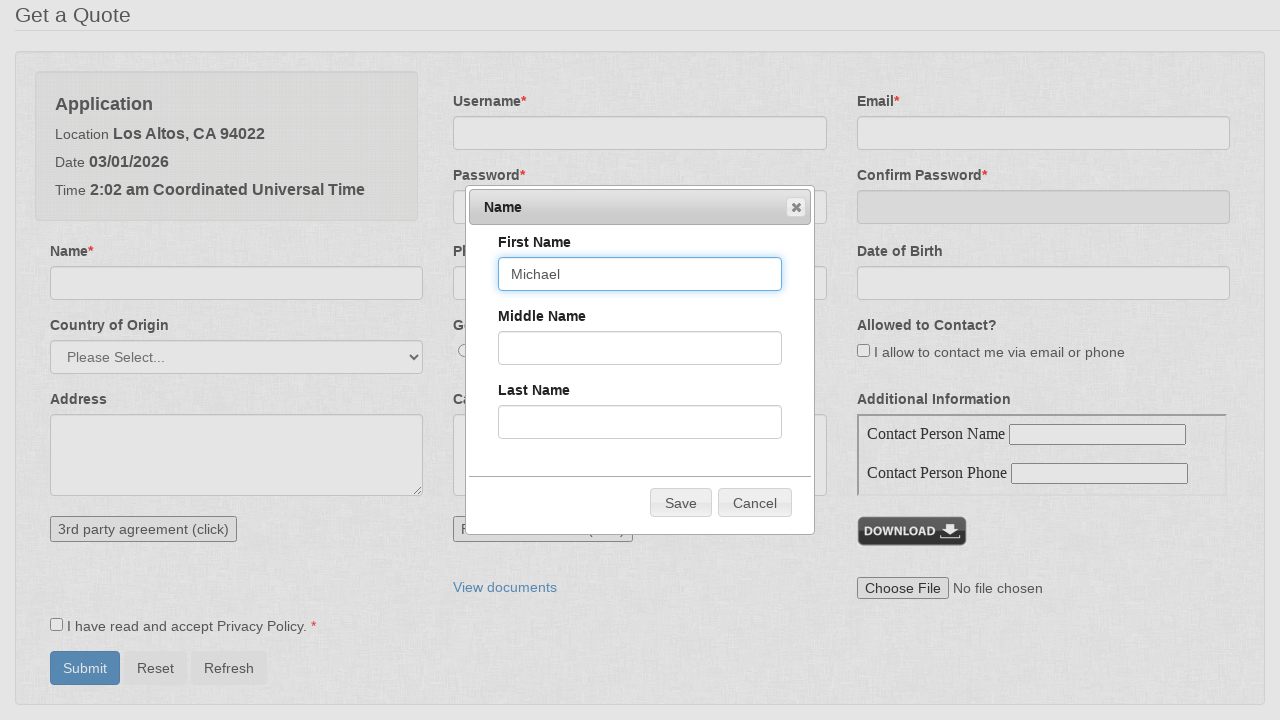

Filled middle name field with 'James' on input#middleName
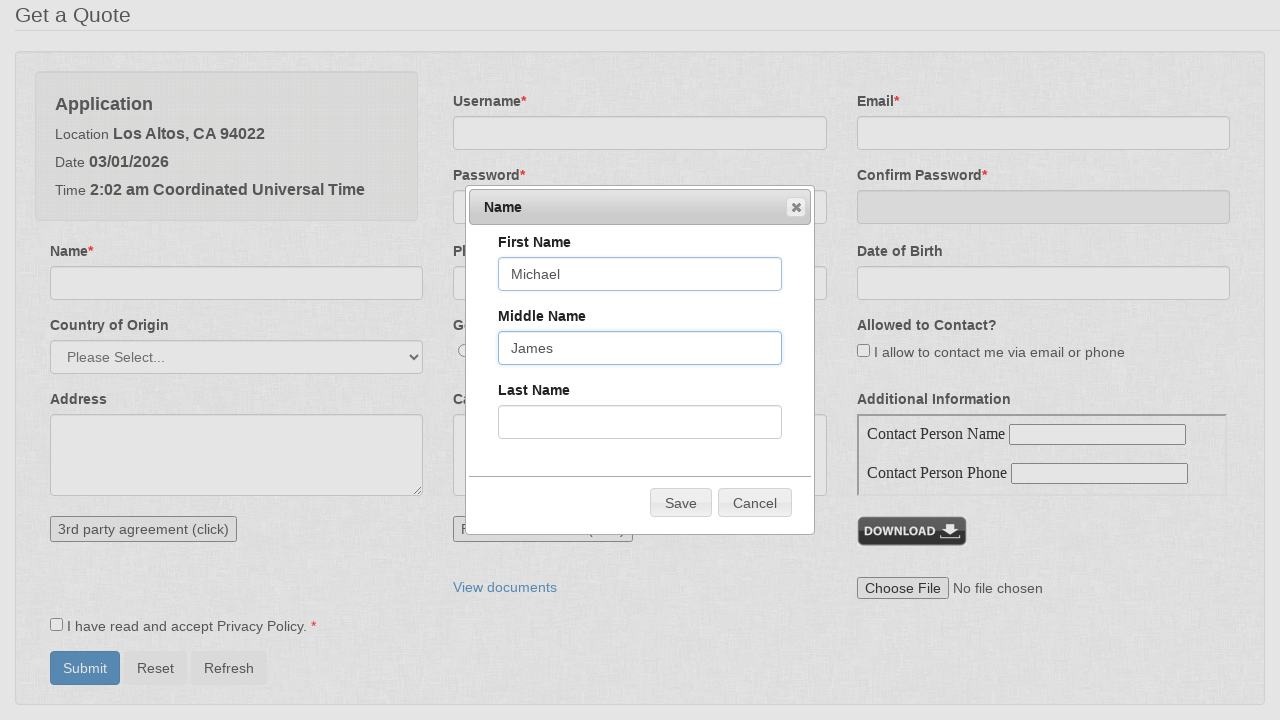

Filled last name field with 'Thompson' on input#lastName
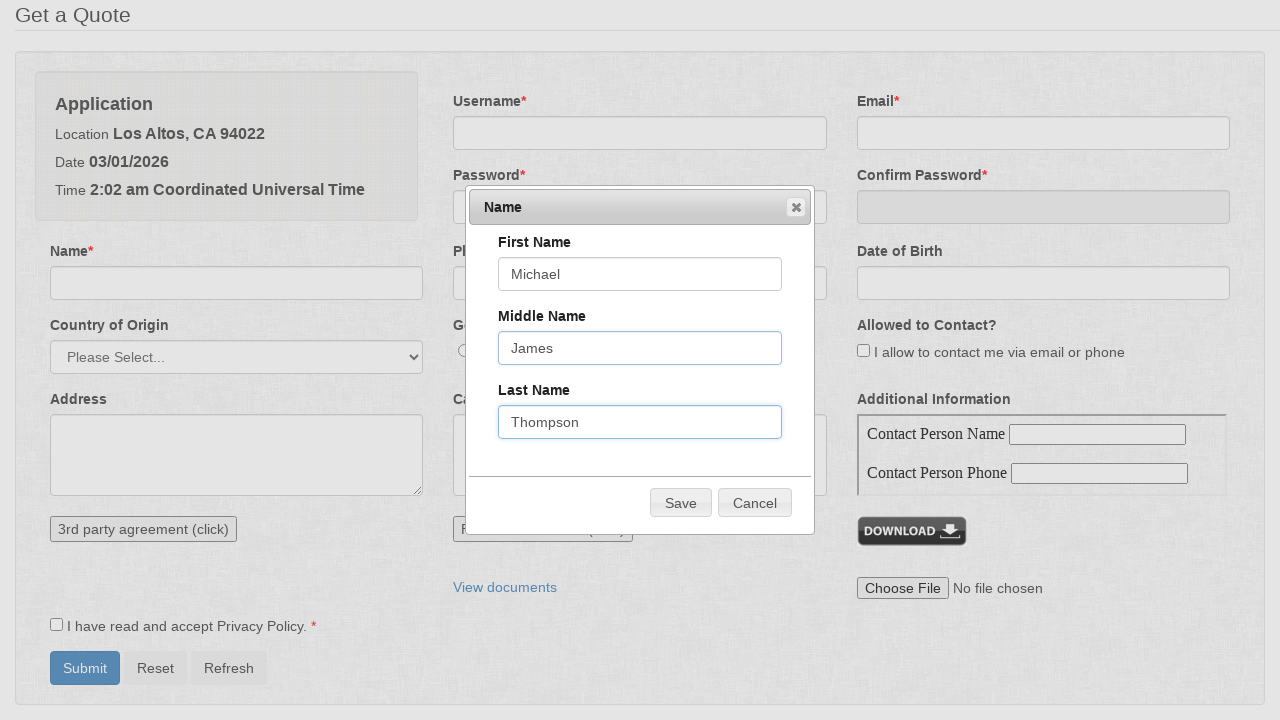

Clicked Save button to submit name dialog at (681, 503) on span:text('Save')
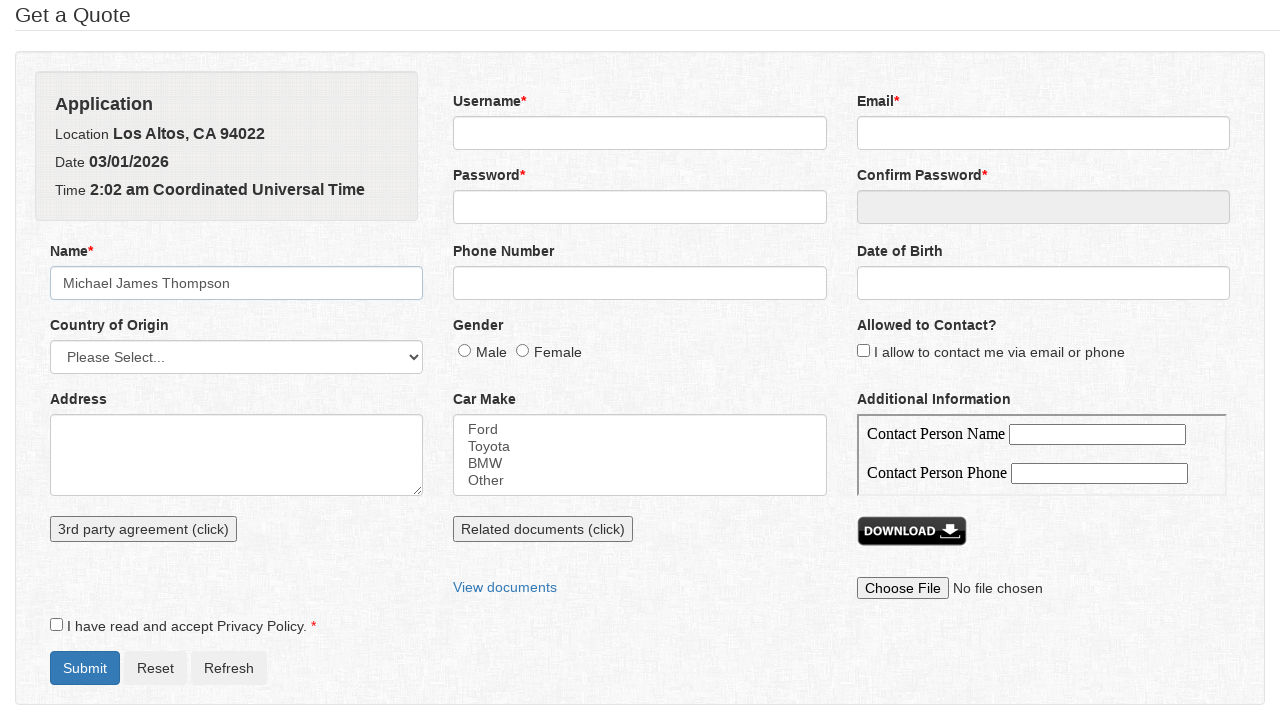

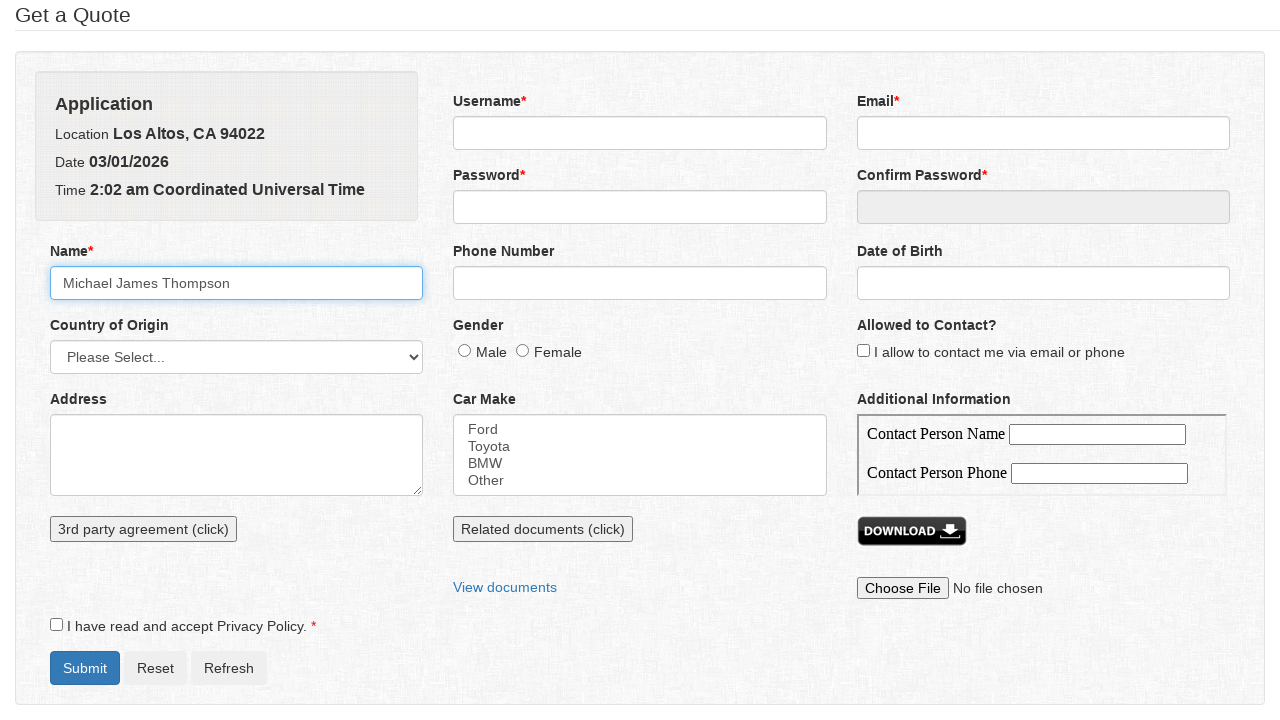